Tests JavaScript alert handling by navigating to a textbox alert tab, triggering an alert, and entering text into the prompt dialog

Starting URL: http://demo.automationtesting.in/Alerts.html

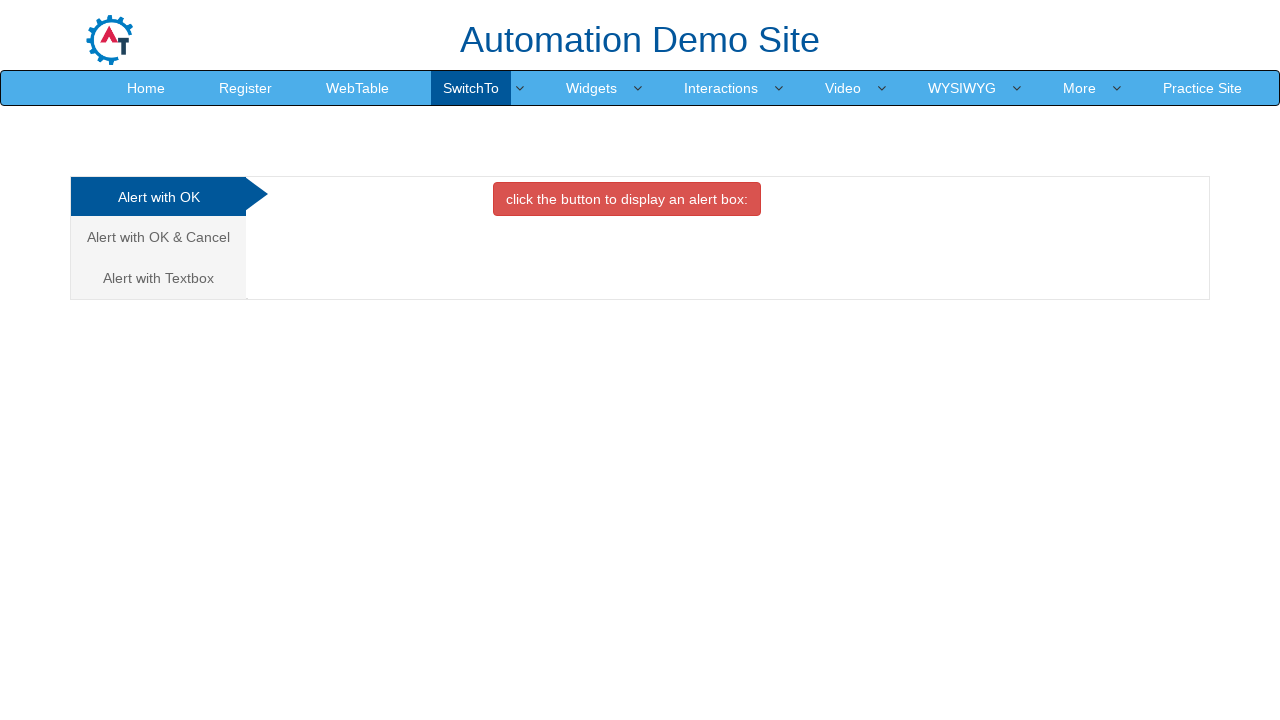

Hovered over navigation element at (471, 88) on xpath=//*[@id='header']/nav/div/div[2]/ul/li[4]/a
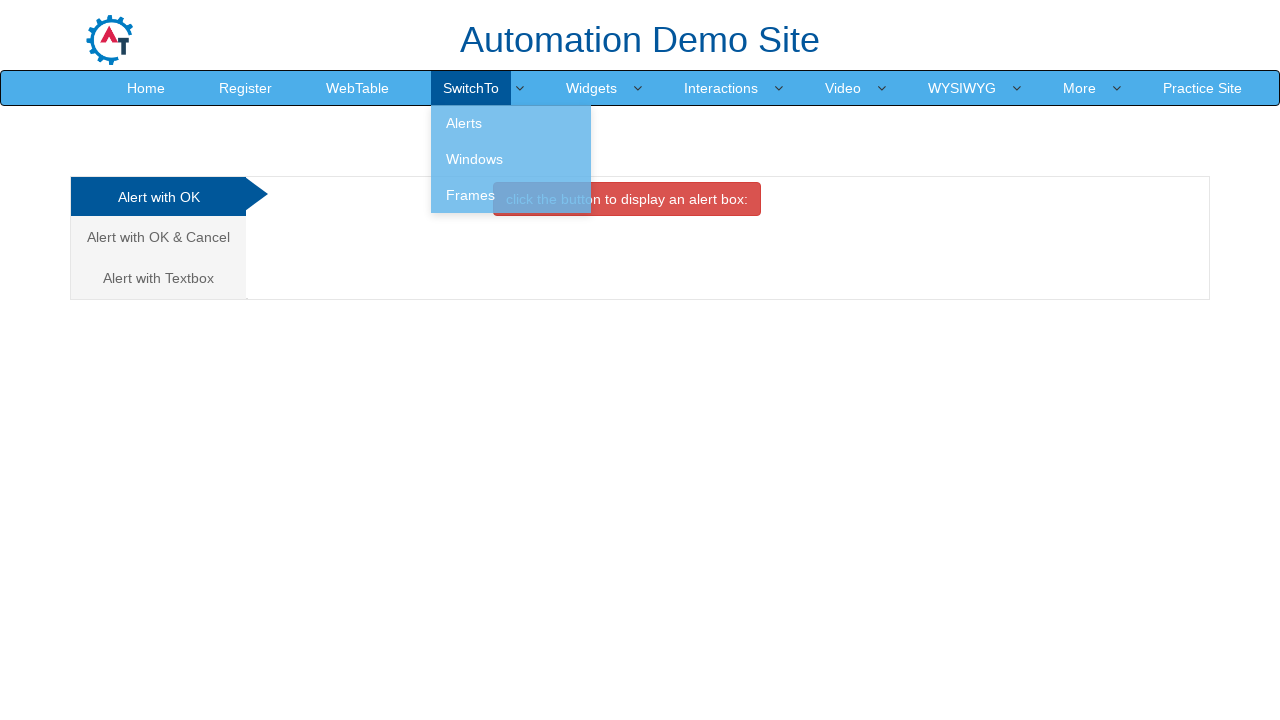

Clicked on the Textbox alert tab at (158, 278) on xpath=//html/body/div[1]/div/div/div/div[1]/ul/li[3]/a
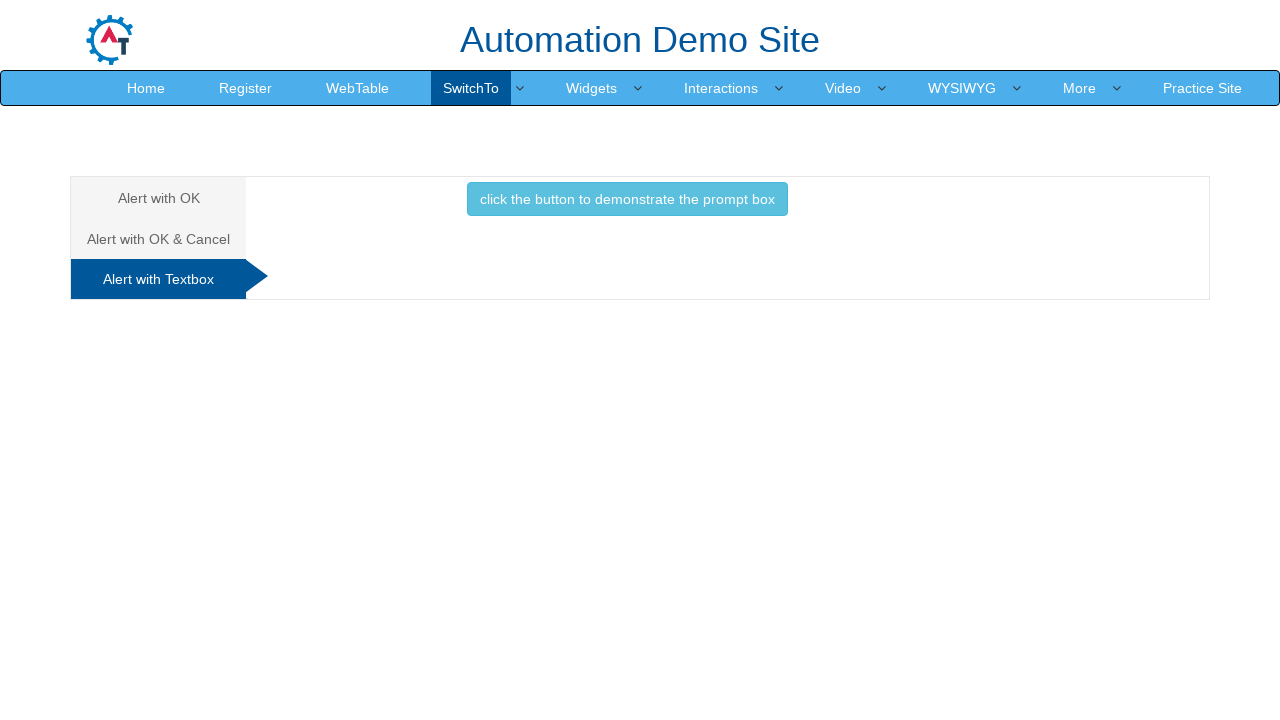

Clicked button to trigger prompt alert at (627, 199) on xpath=//*[@id='Textbox']/button
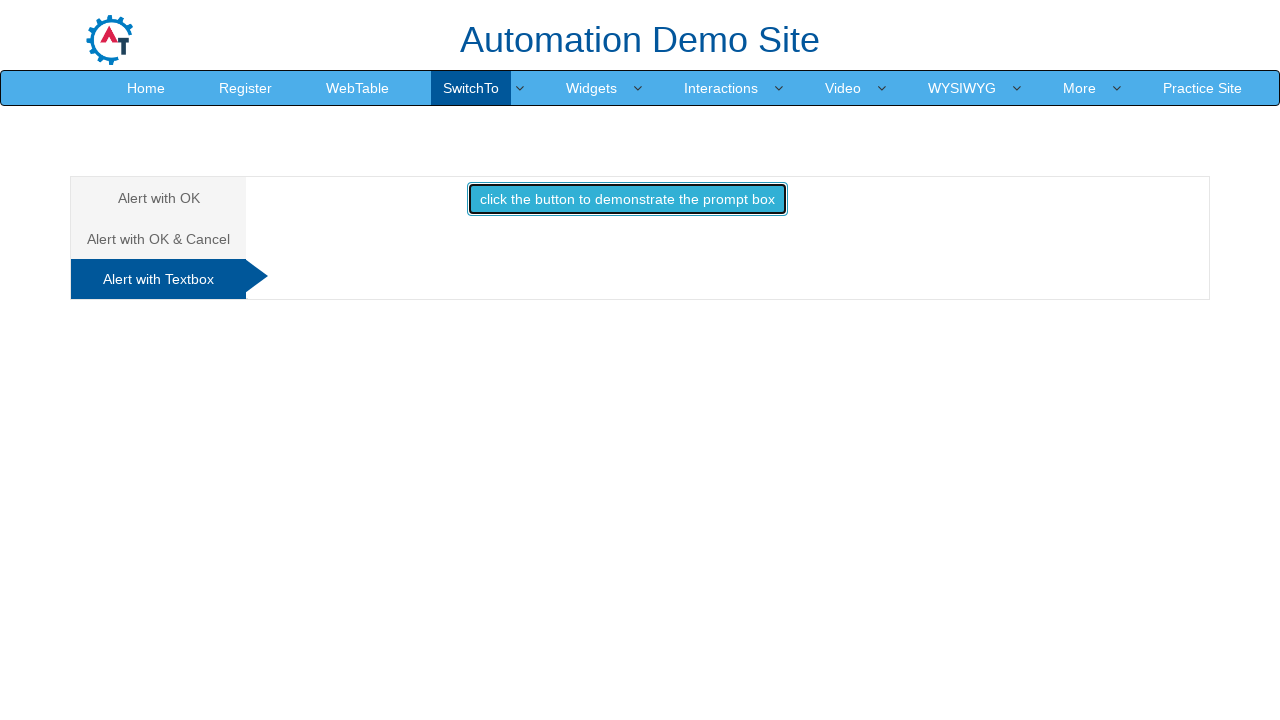

Set up dialog handler to accept with 'Hello World'
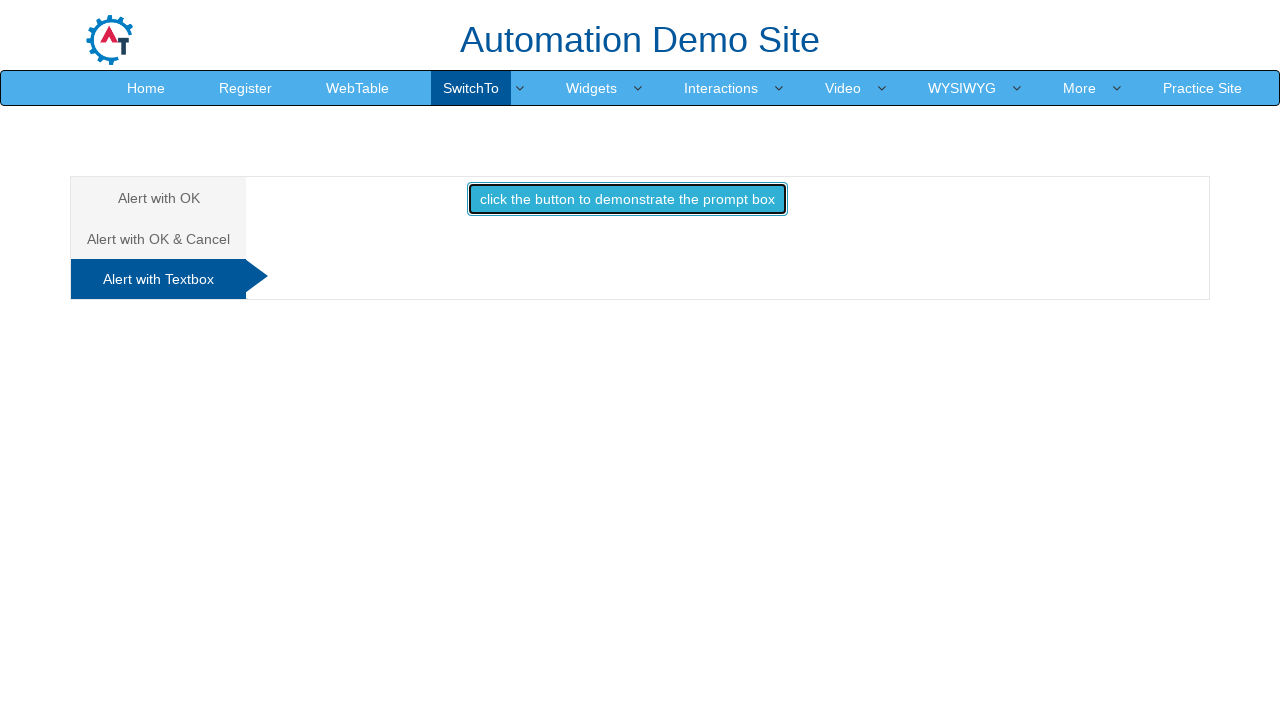

Clicked button again to trigger prompt dialog with handler active at (627, 199) on xpath=//*[@id='Textbox']/button
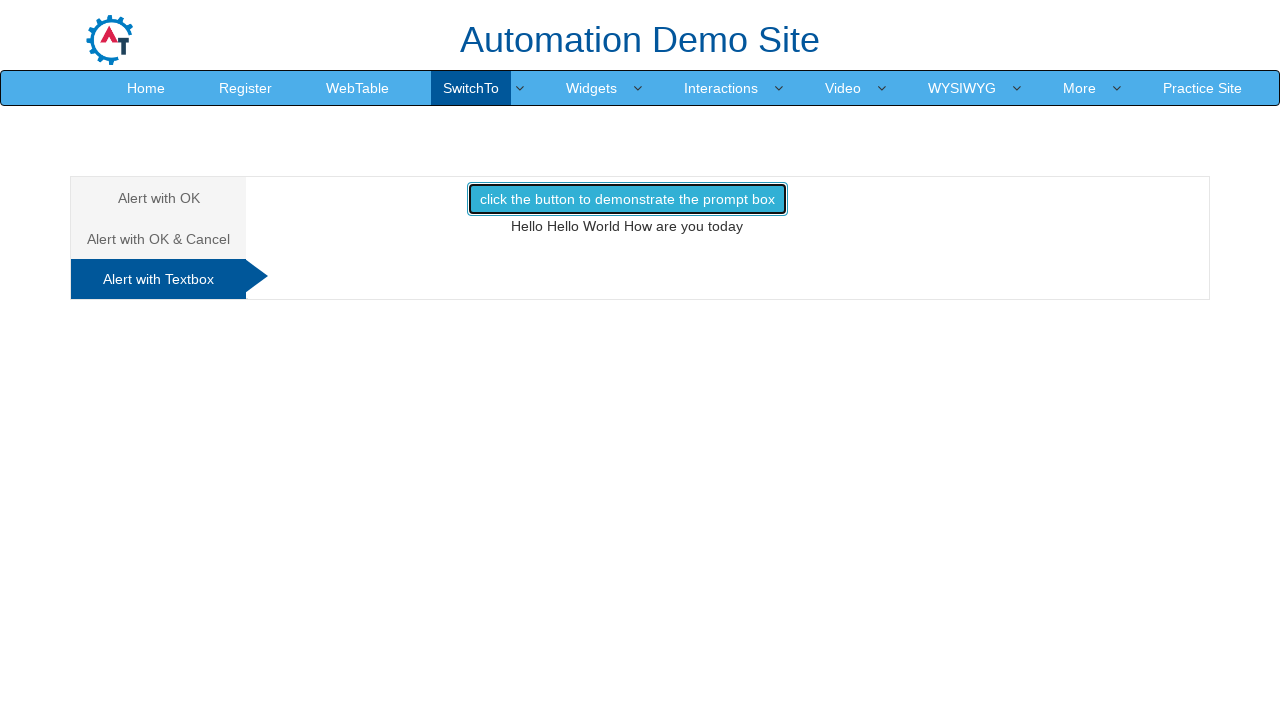

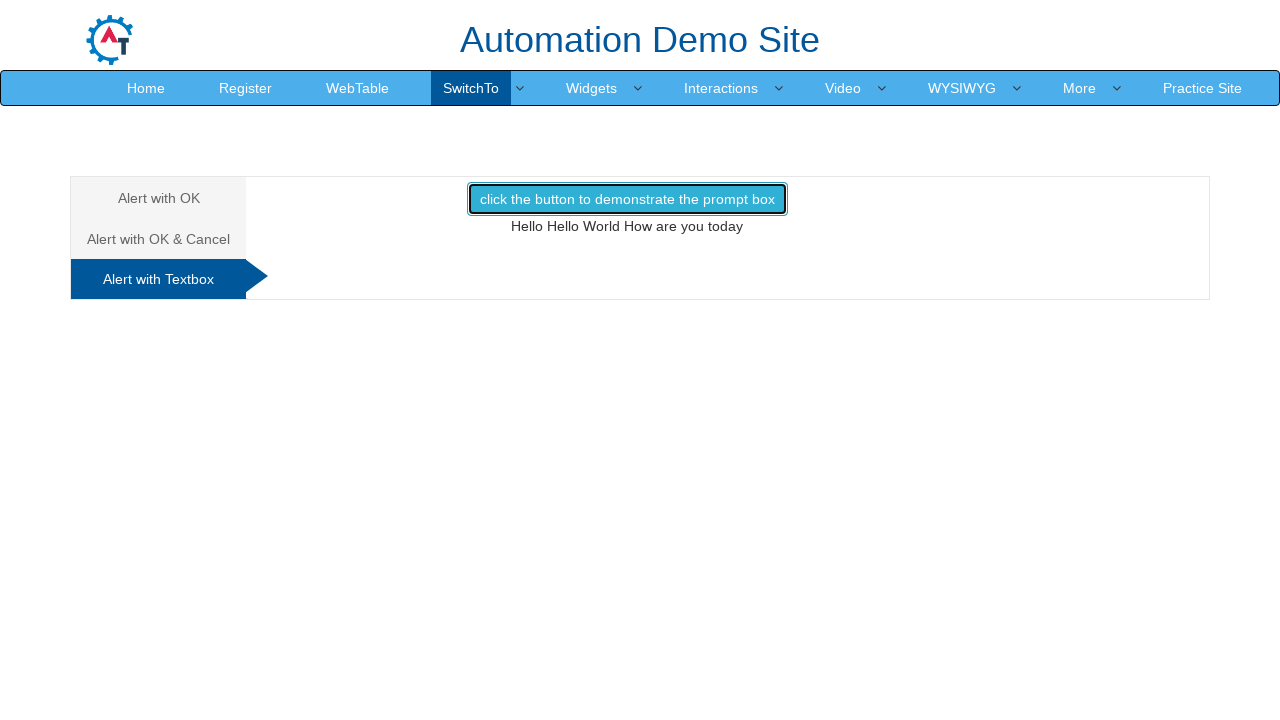